Tests a text box form by filling in name, email, current address and permanent address fields with multiple data sets

Starting URL: https://demoqa.com/text-box

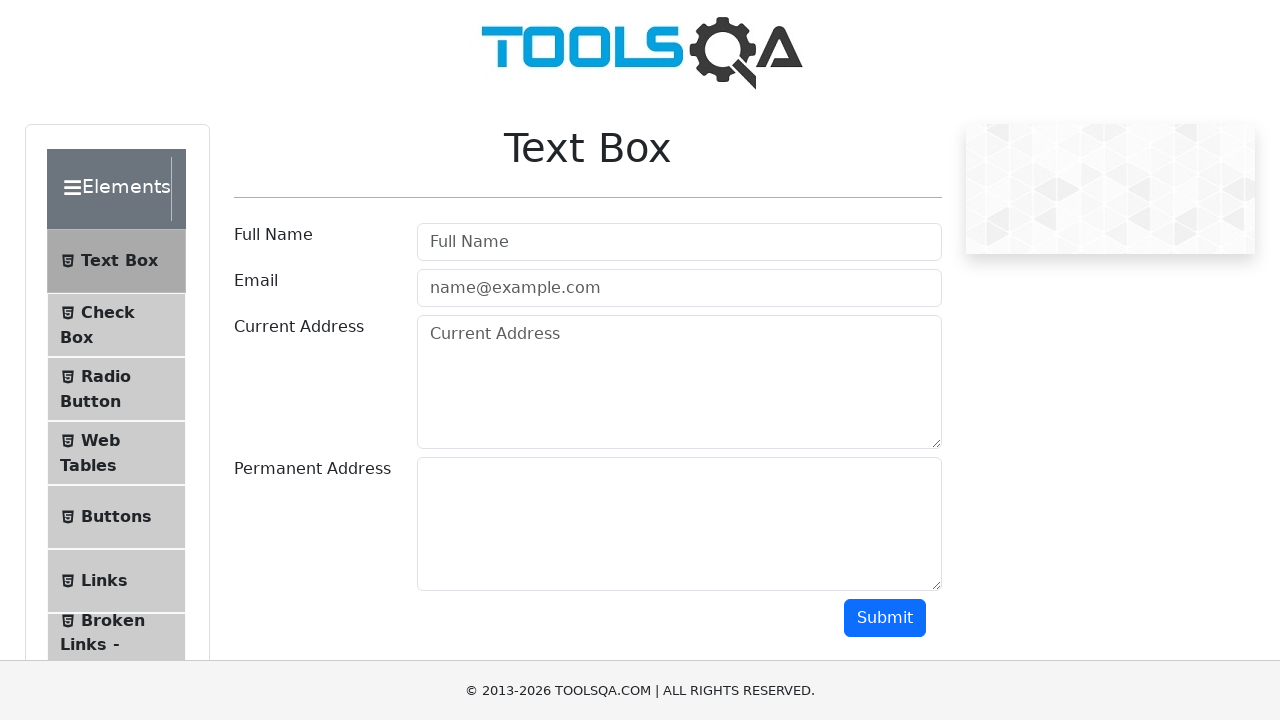

Filled name field with 'first name' on #userName
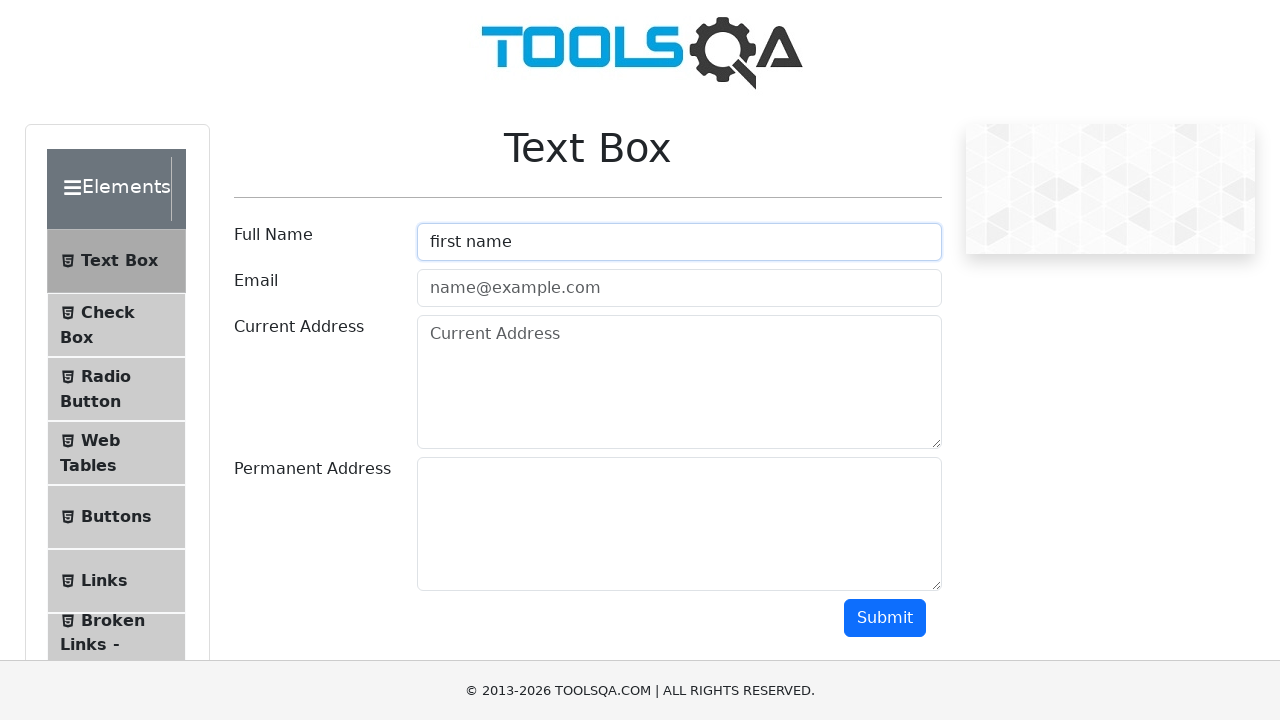

Filled email field with 'email@neki.com' on #userEmail
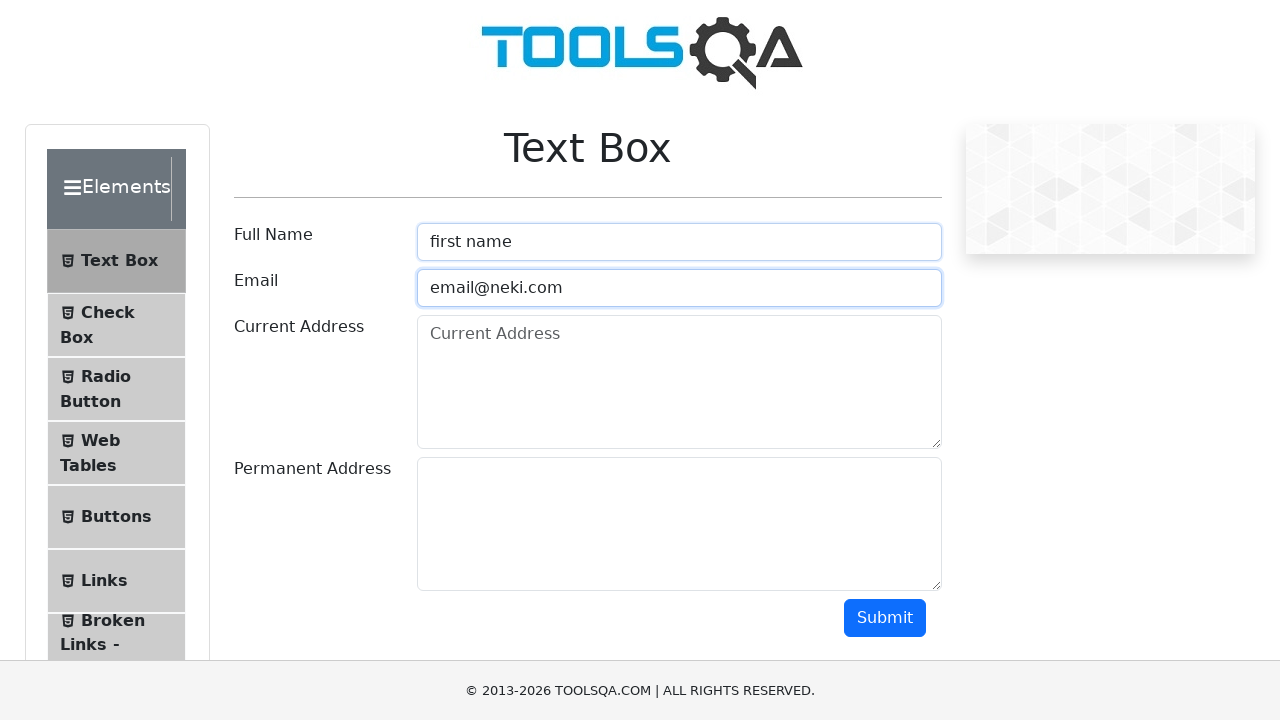

Filled current address field with 'adresa prva adresa' on #currentAddress
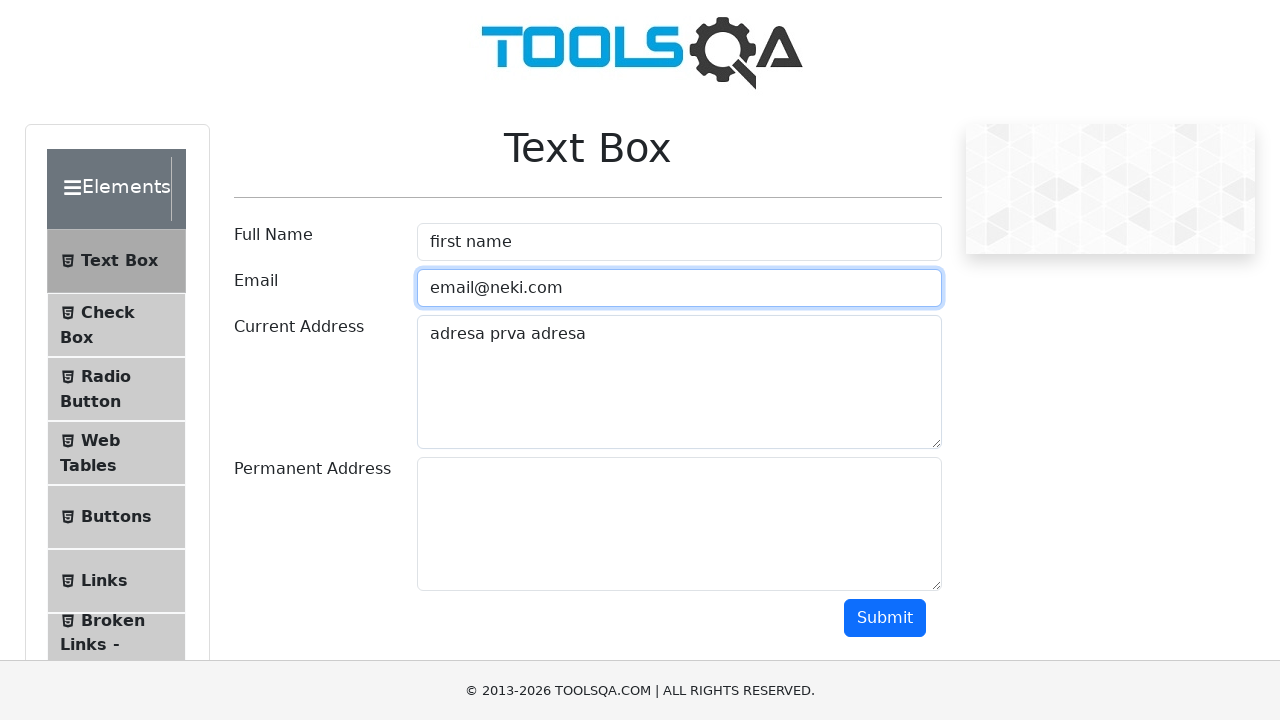

Filled permanent address field with 'adresa 112' on #permanentAddress
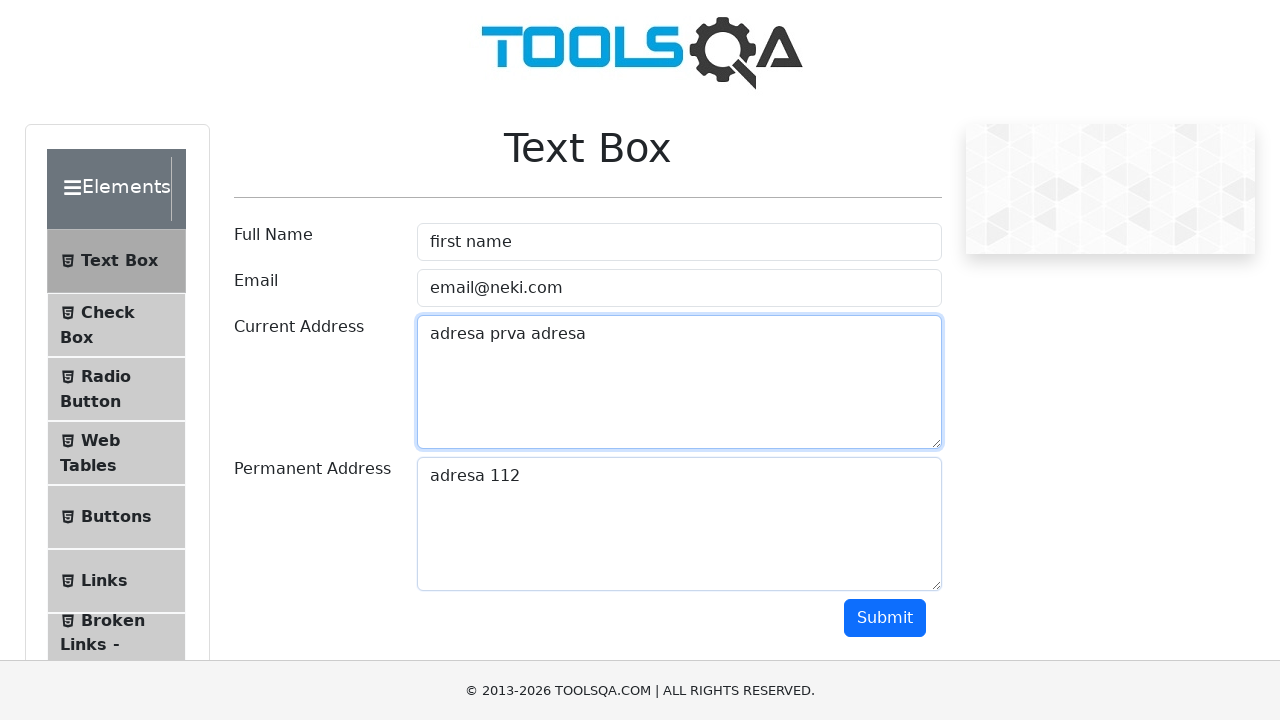

Clicked submit button for first data set at (885, 618) on #submit
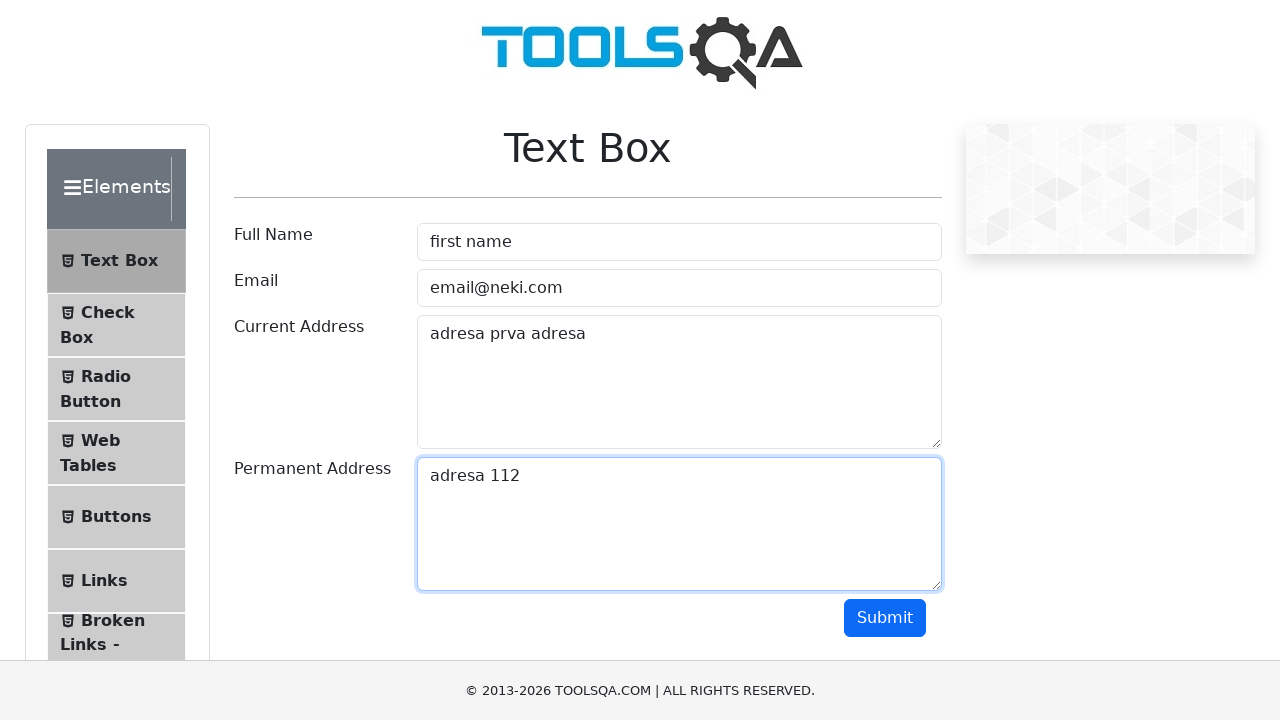

Verified first data set displayed with name 'first name'
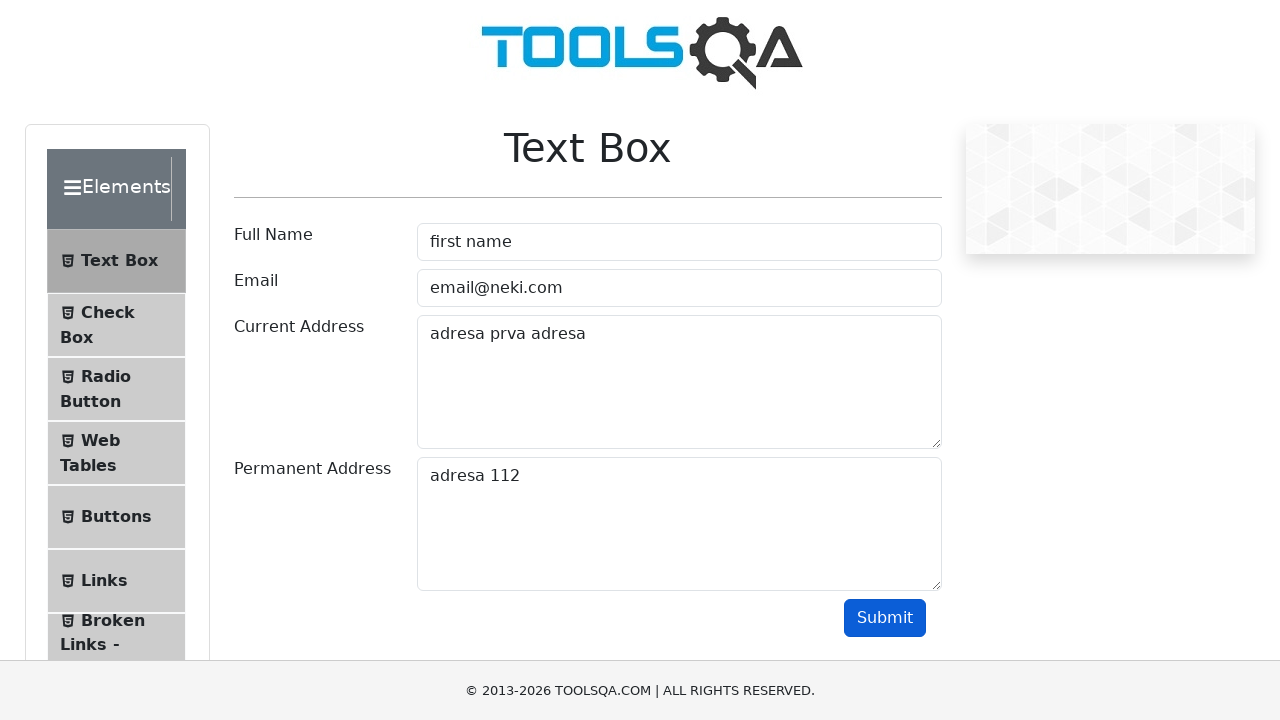

Filled name field with 'second name' on #userName
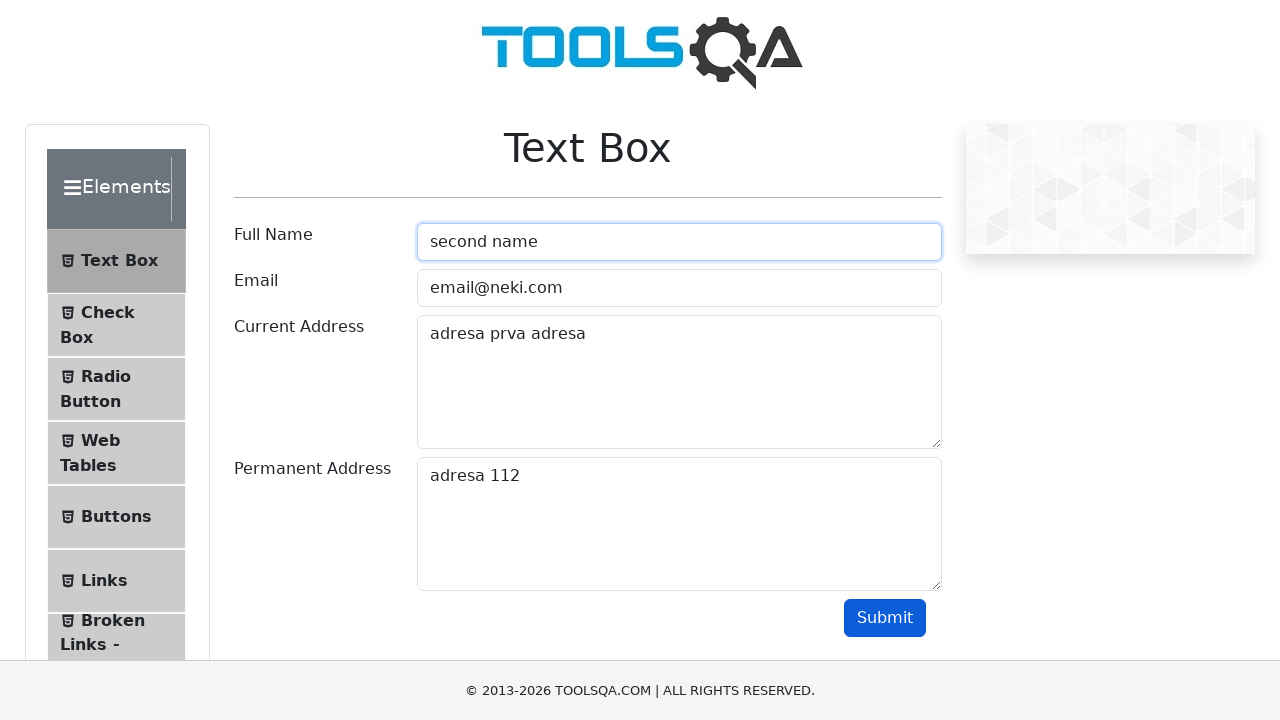

Filled email field with 'email@drugi.com' on #userEmail
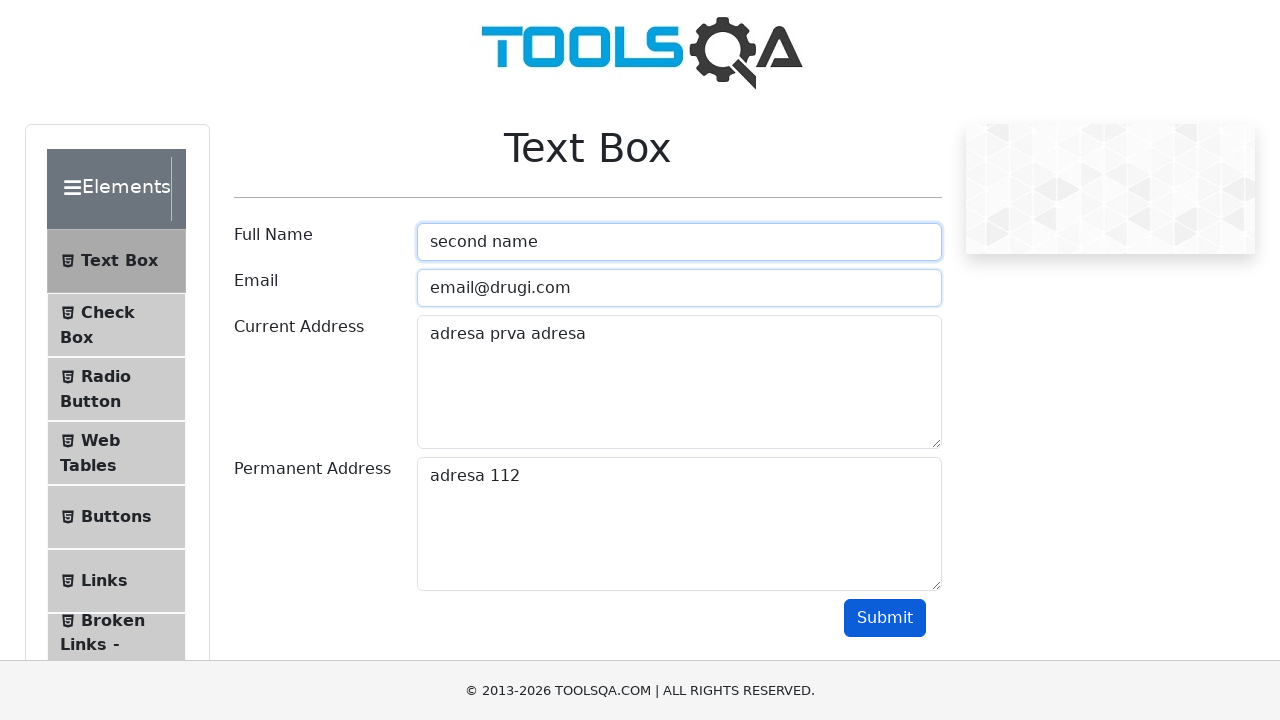

Filled current address field with 'adresa druga' on #currentAddress
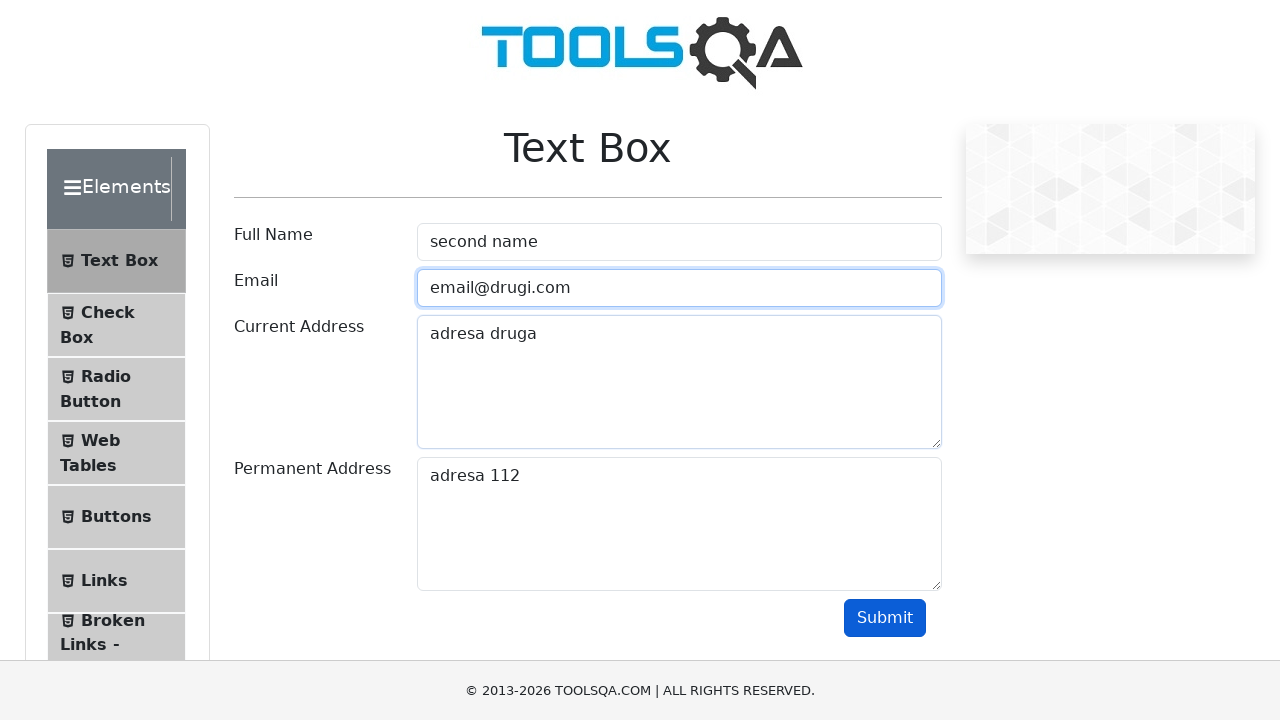

Filled permanent address field with 'adresa 221' on #permanentAddress
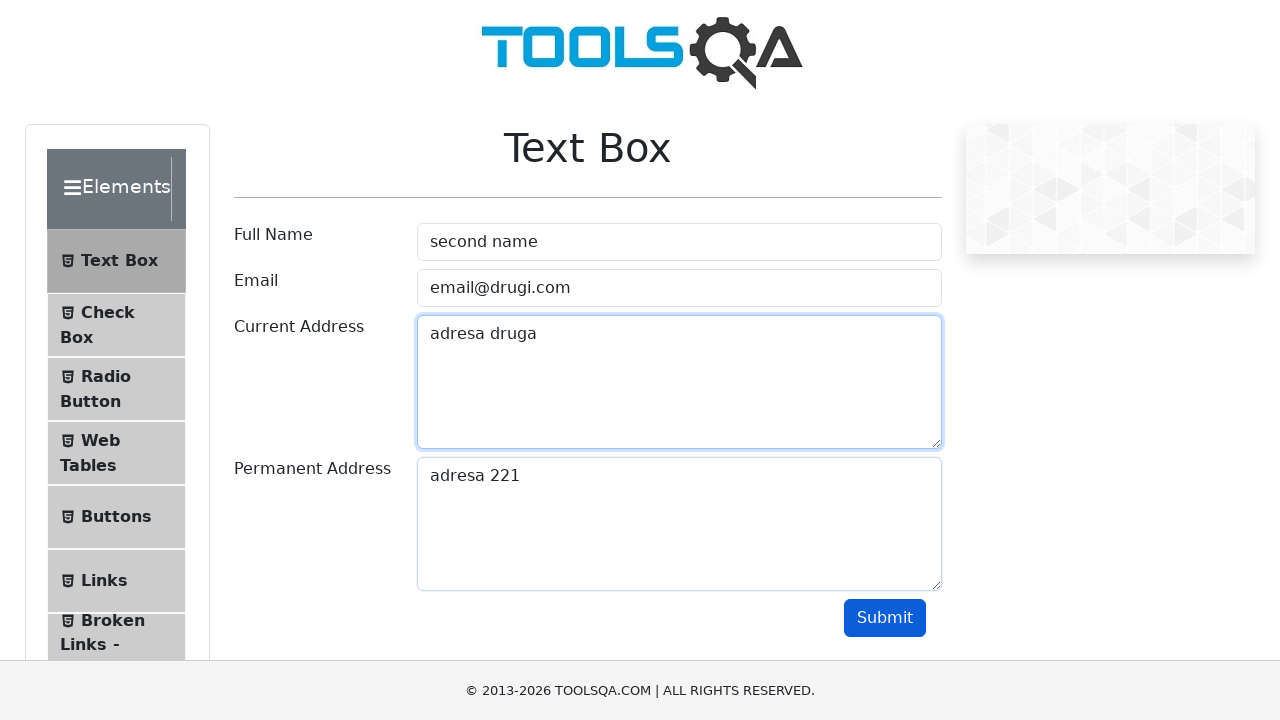

Clicked submit button for second data set at (885, 618) on #submit
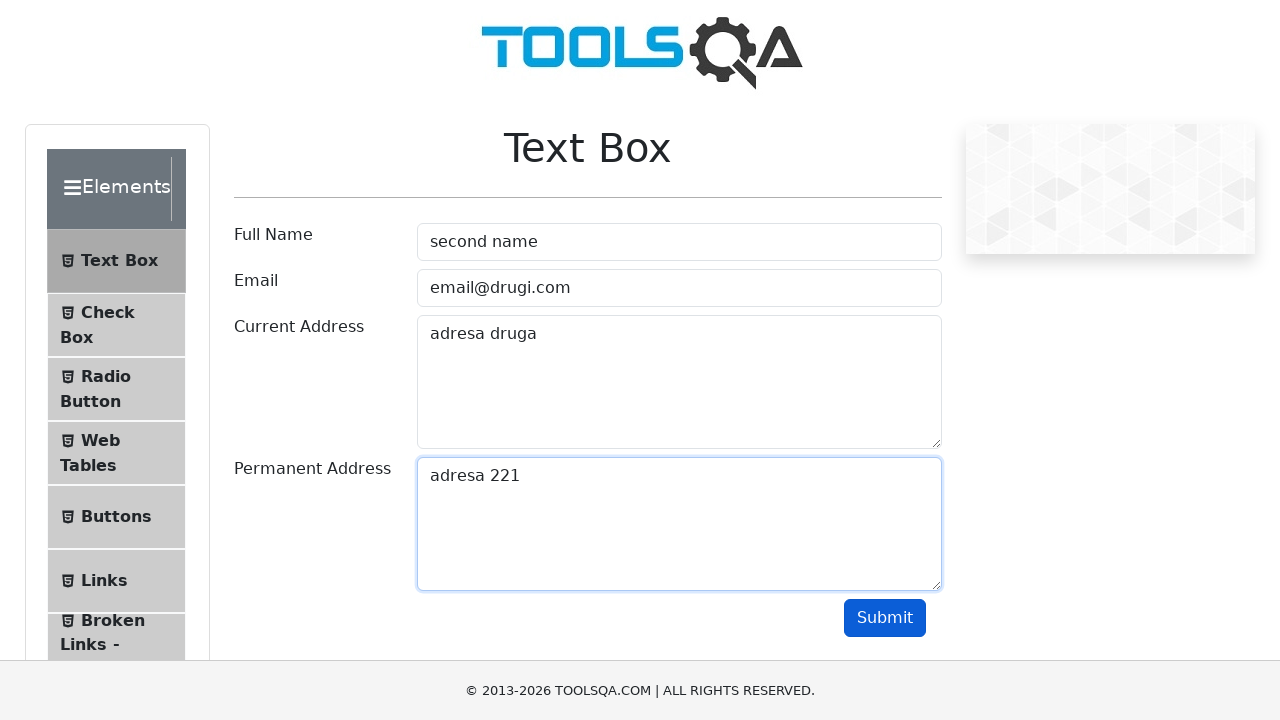

Verified second data set displayed with name 'second name'
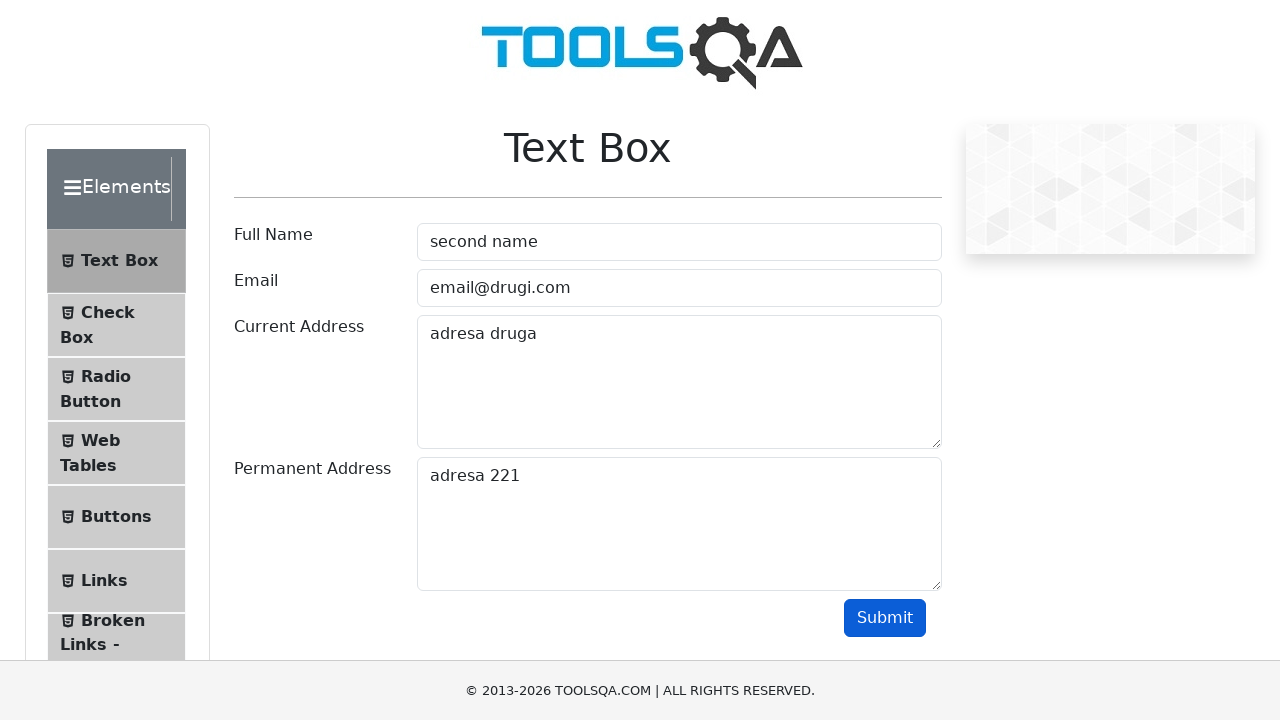

Filled name field with 'third name' on #userName
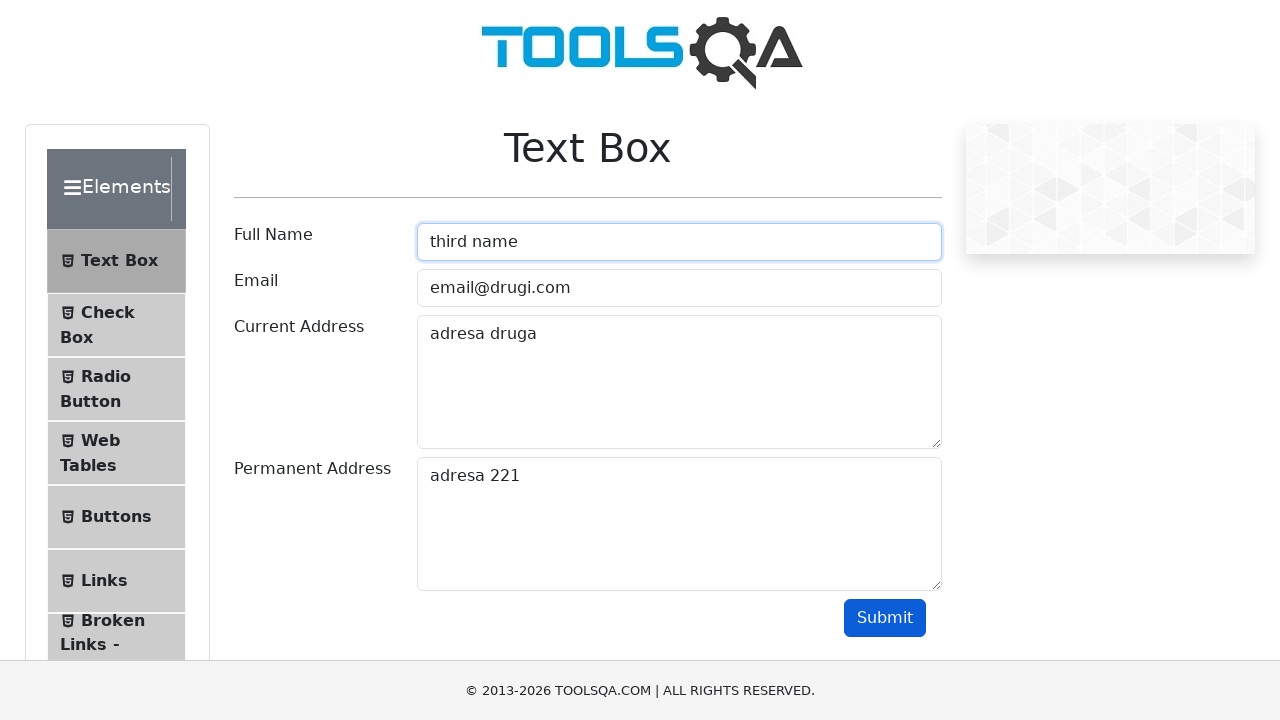

Filled email field with 'email@sksks.com' on #userEmail
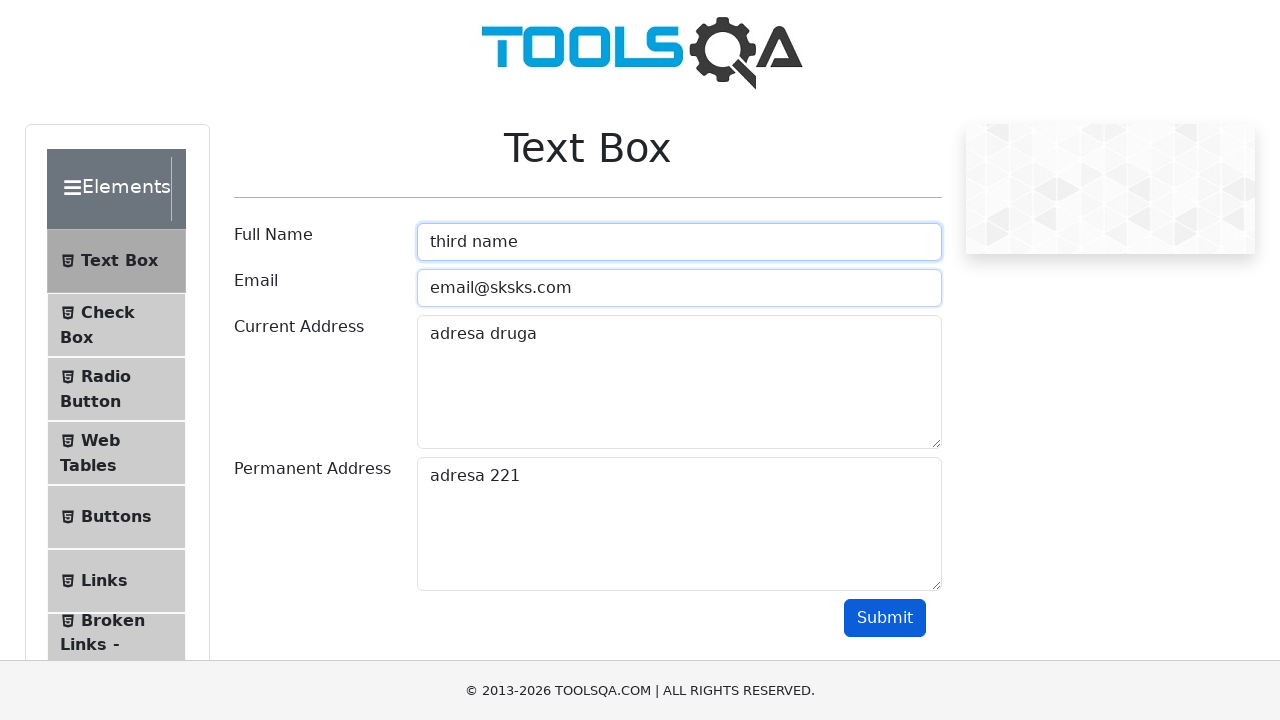

Filled current address field with 'adresa treca' on #currentAddress
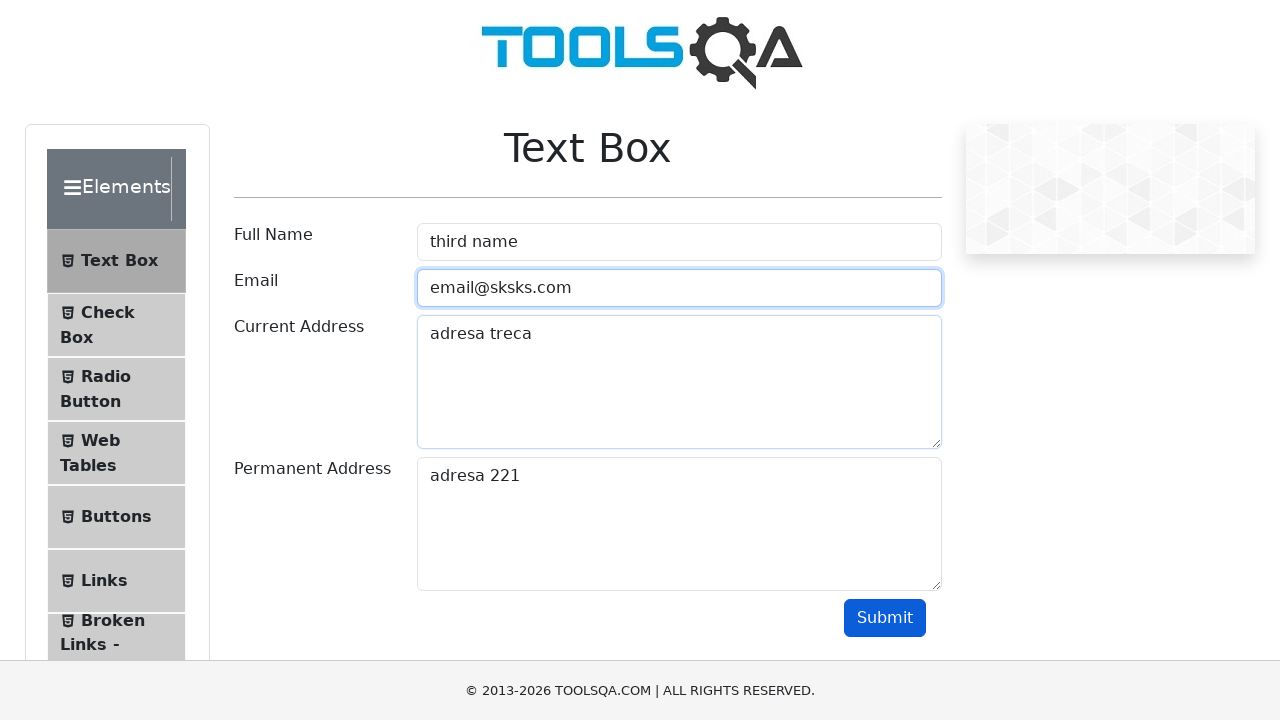

Filled permanent address field with 'adresa 333' on #permanentAddress
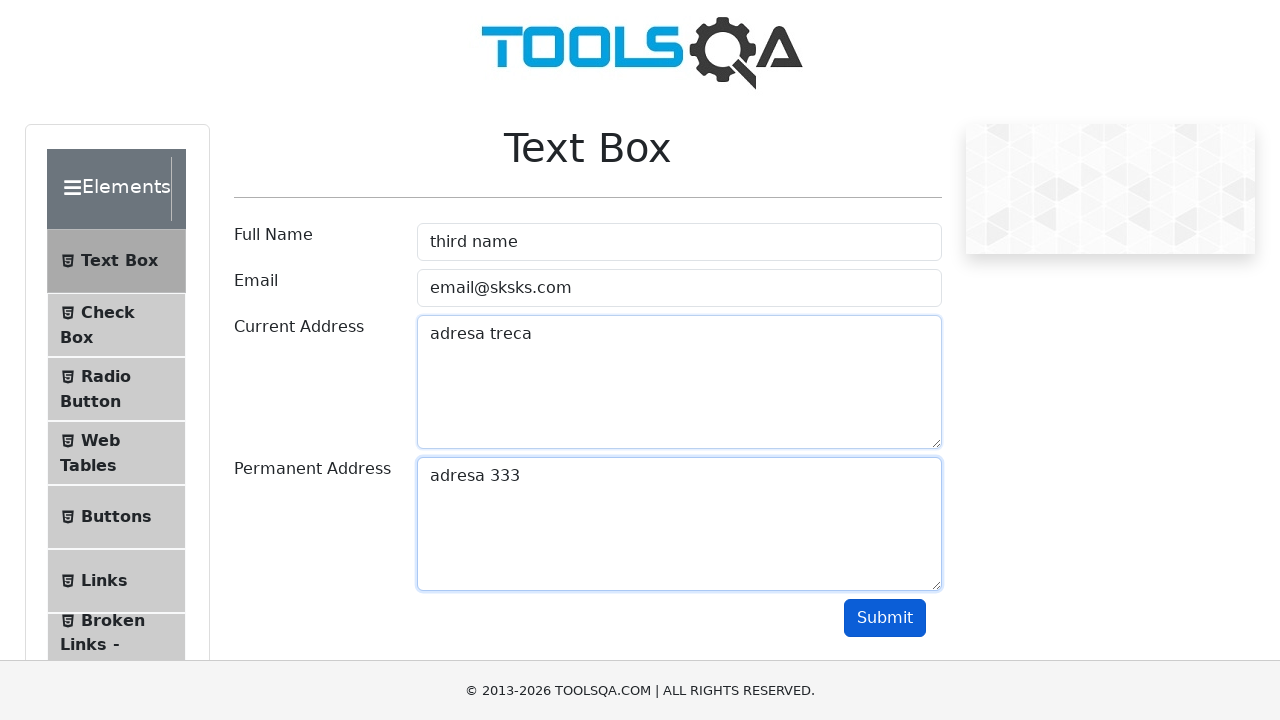

Clicked submit button for third data set at (885, 618) on #submit
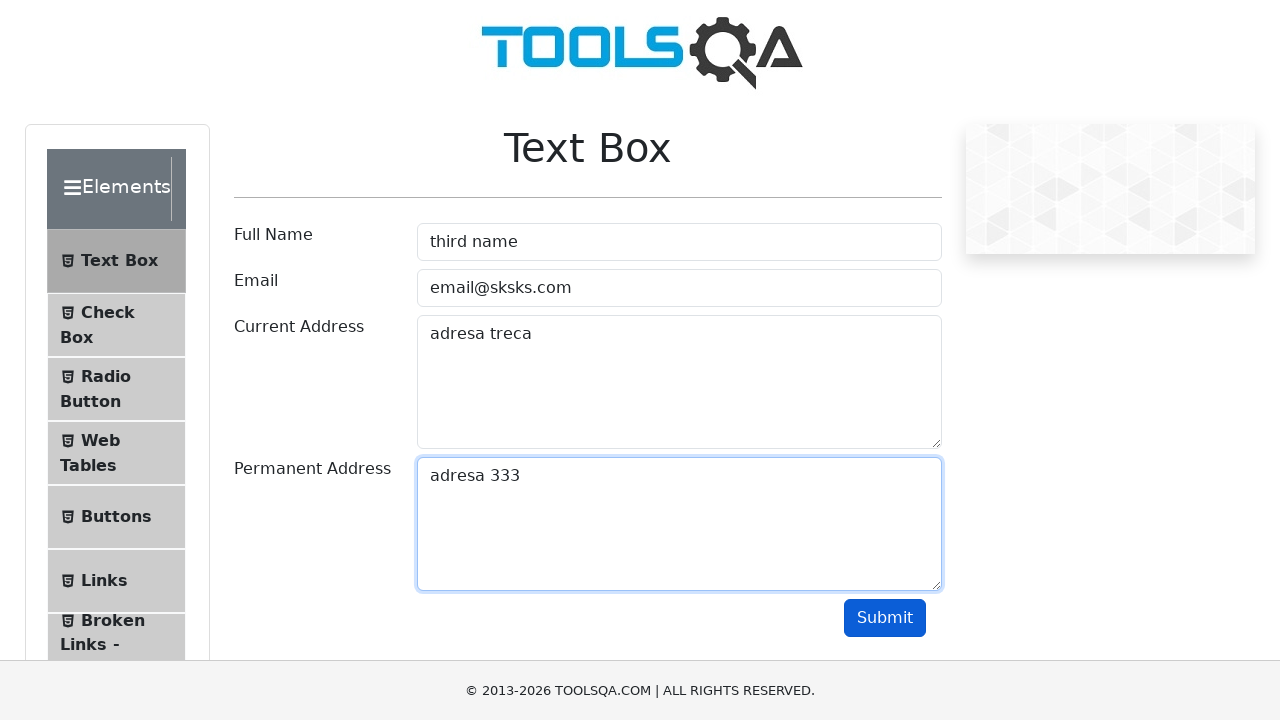

Verified third data set displayed with name 'third name'
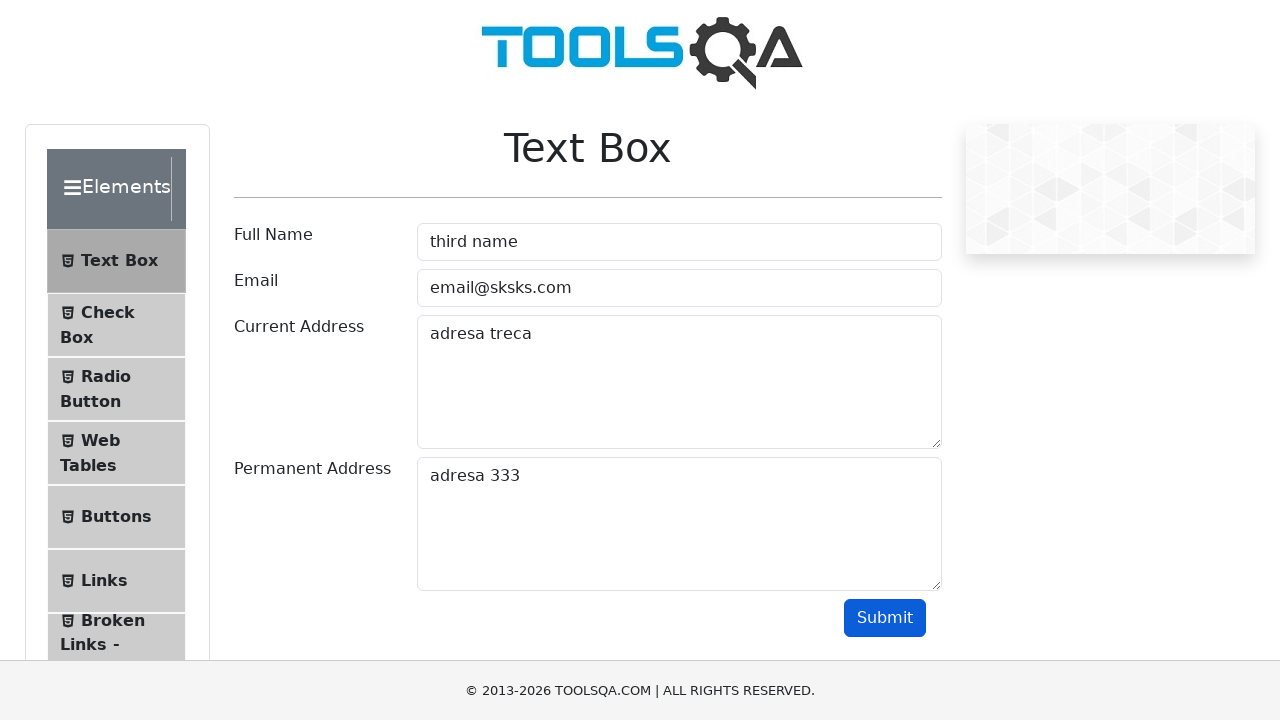

Filled name field with 'fourth name' on #userName
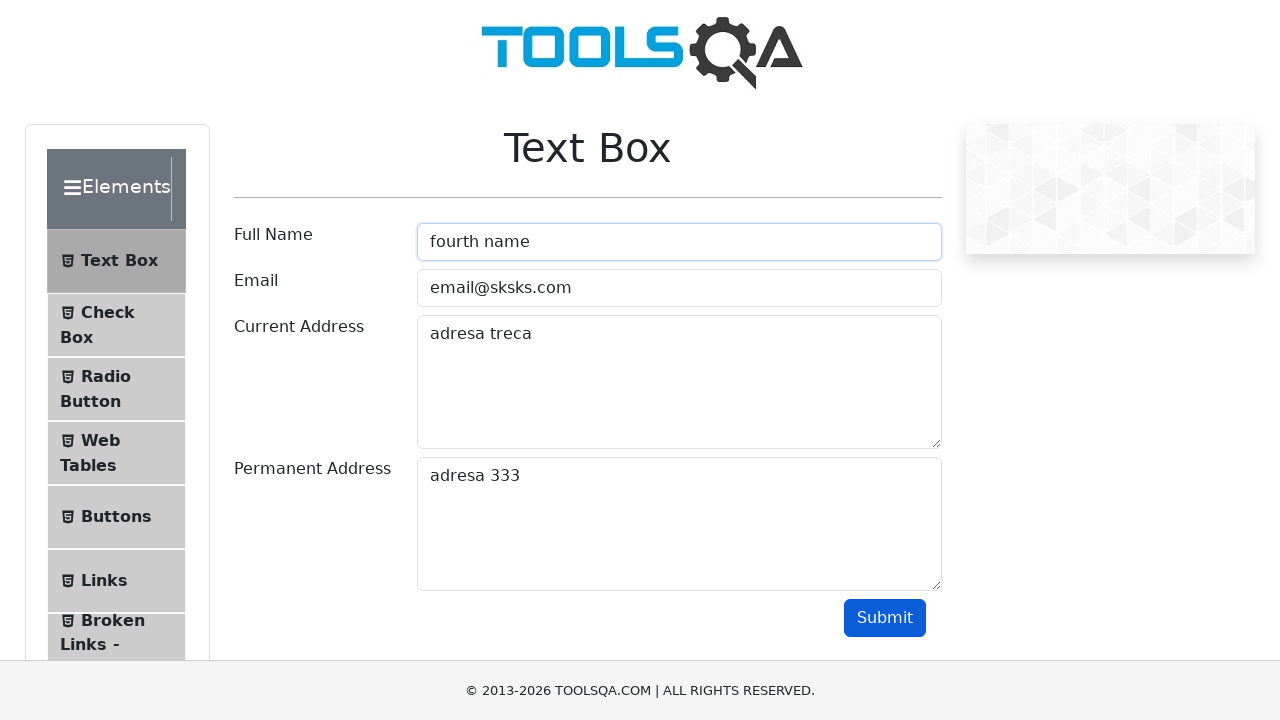

Filled email field with 'mail@yahoo.co' on #userEmail
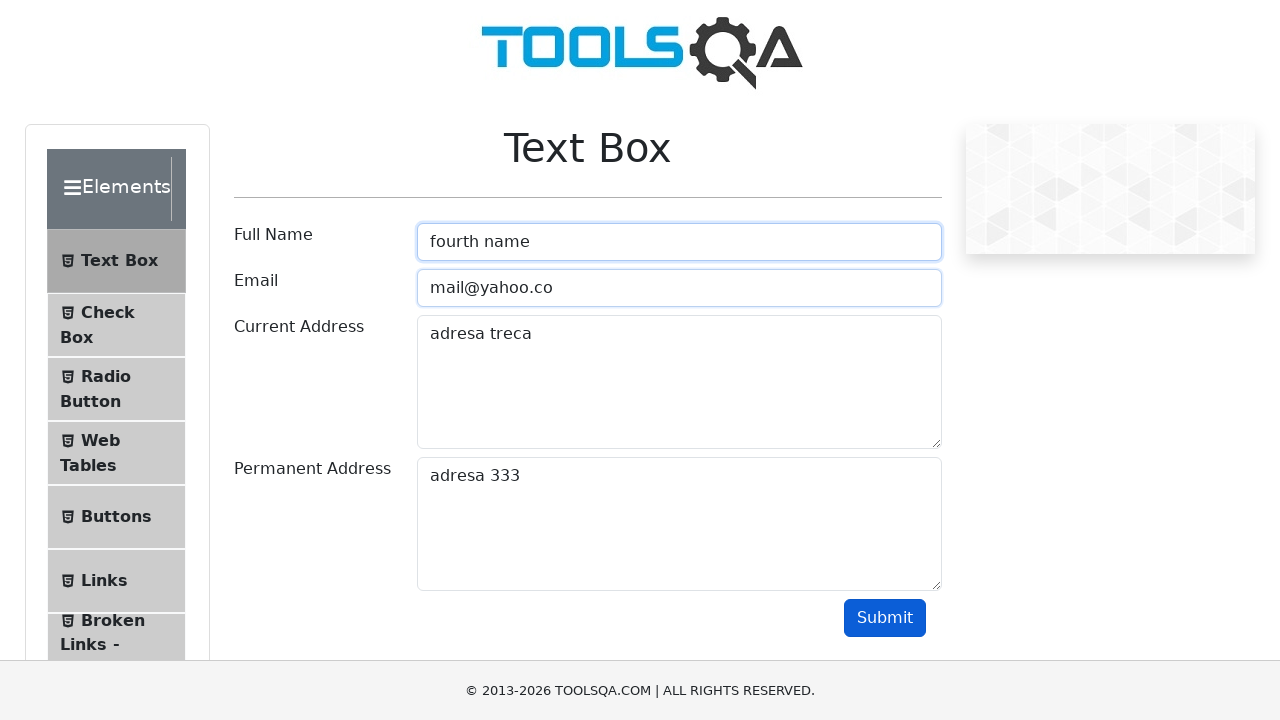

Filled current address field with 'cetvrta adresa' on #currentAddress
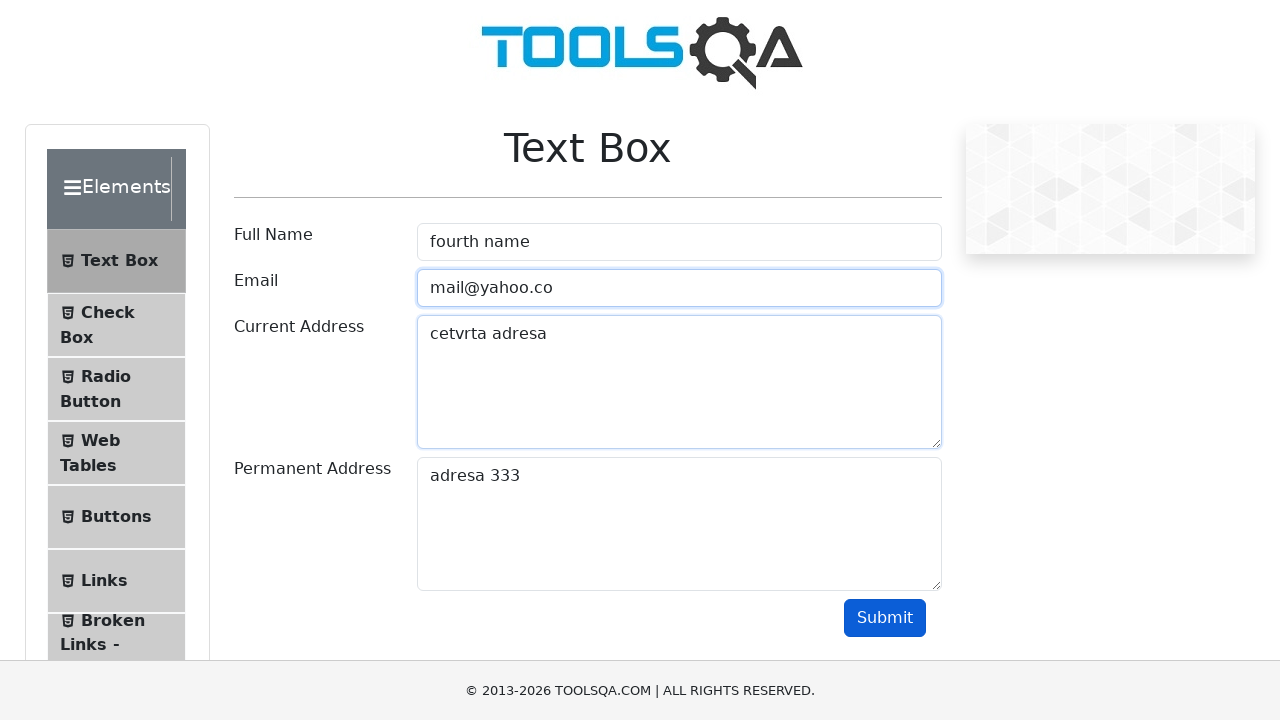

Filled permanent address field with 'adressa 444' on #permanentAddress
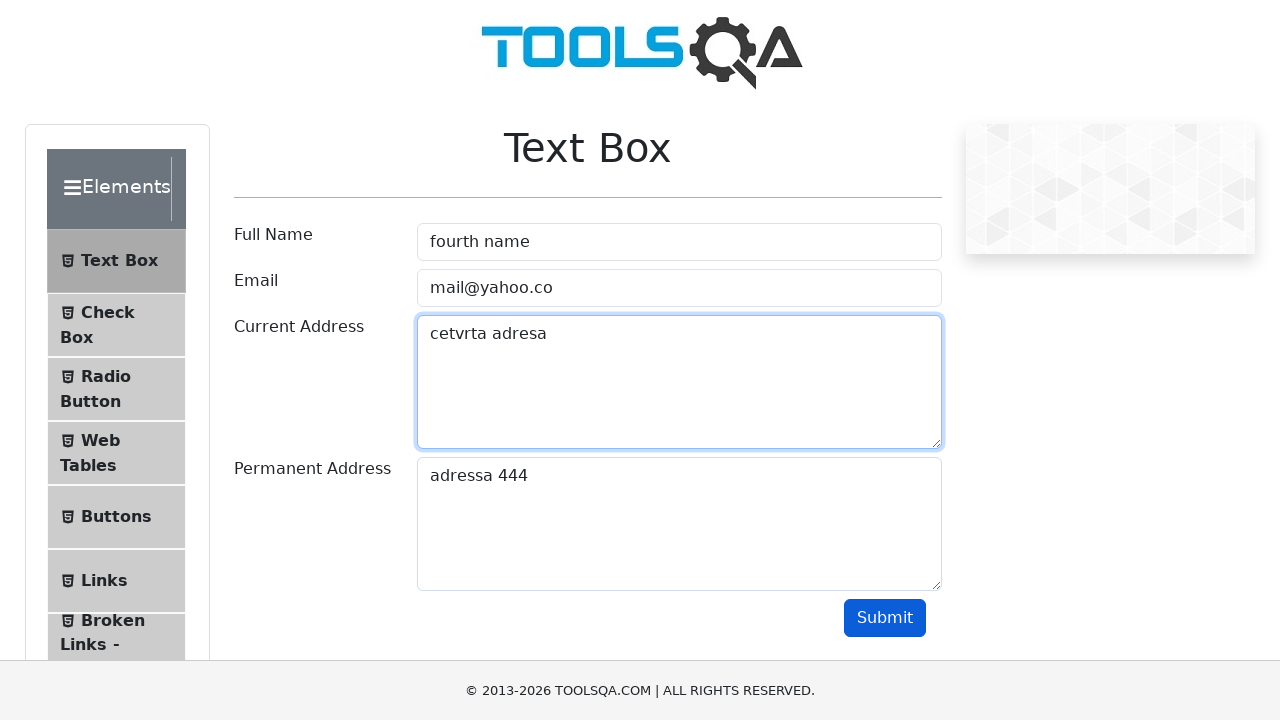

Clicked submit button for fourth data set at (885, 618) on #submit
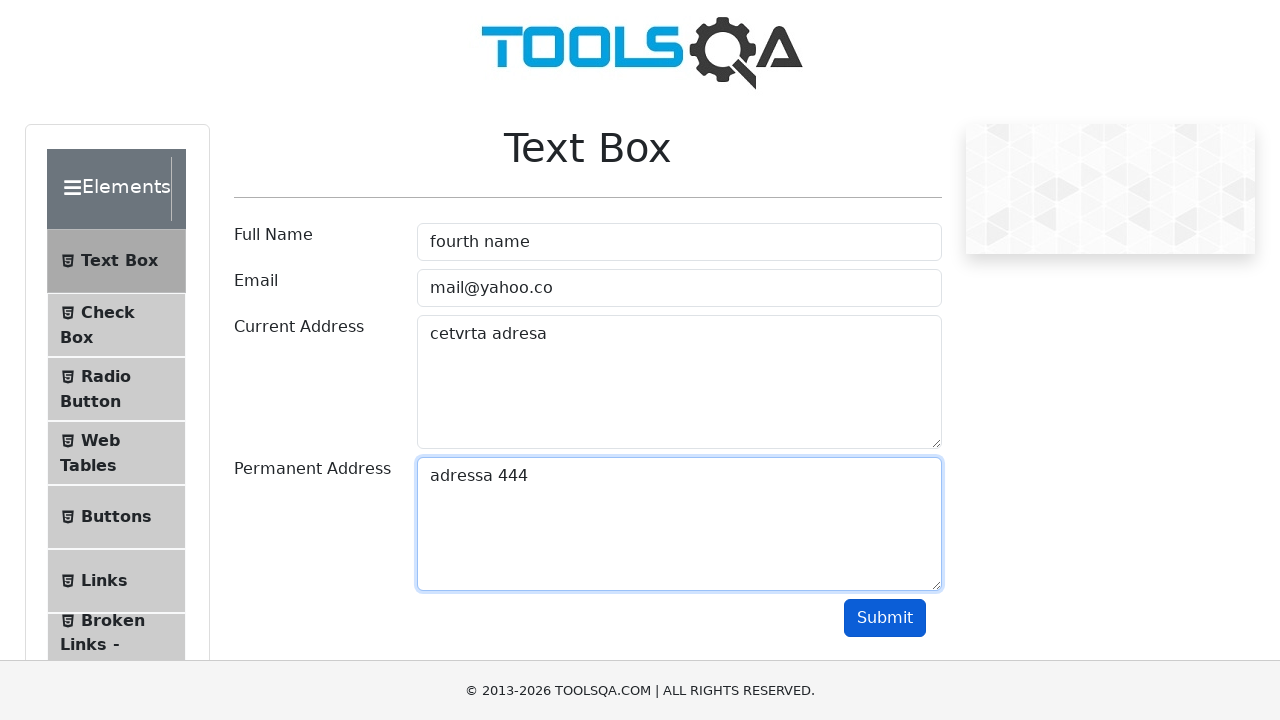

Verified fourth data set displayed with name 'fourth name'
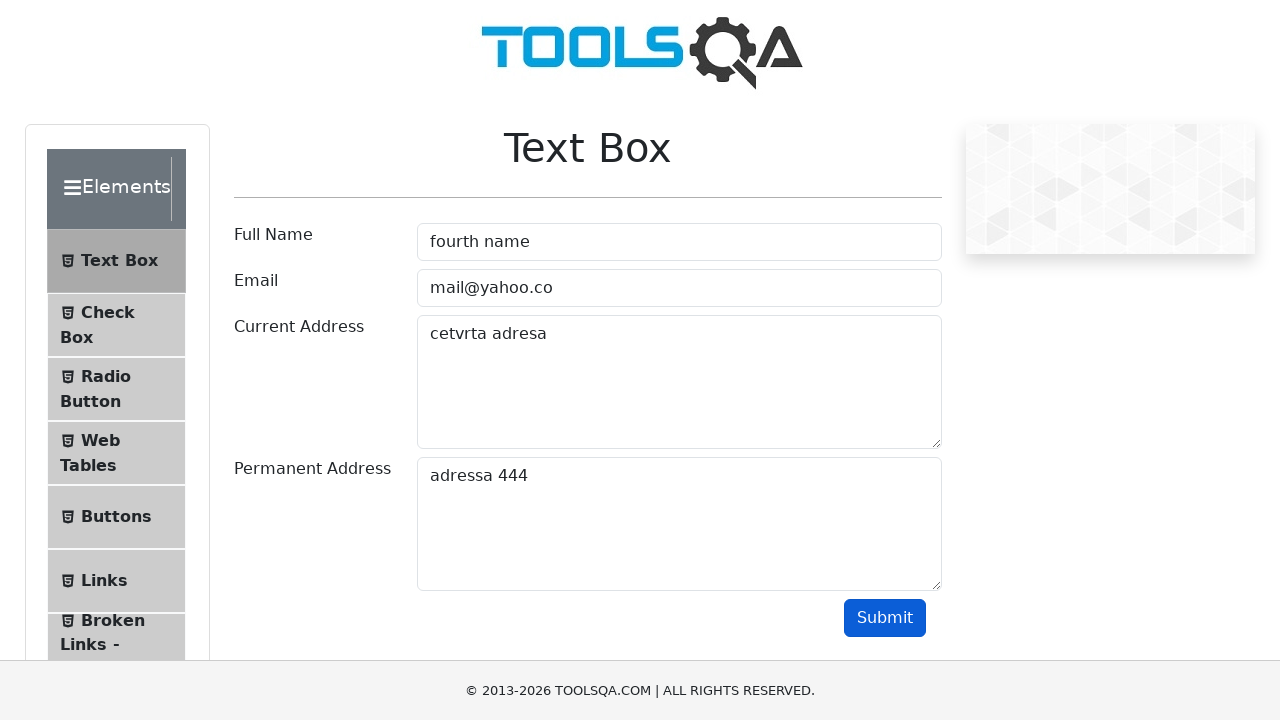

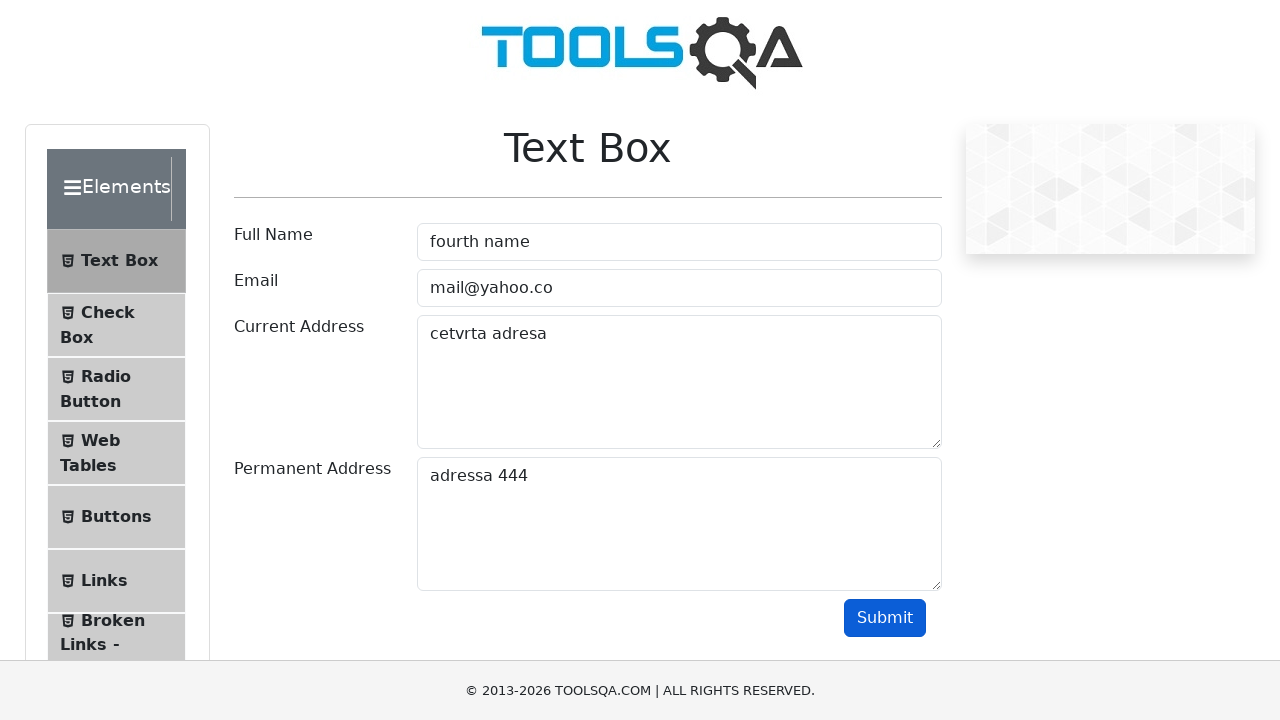